Tests user registration functionality on OpenCart by filling out the registration form with personal details, password, newsletter preference, agreeing to terms, and verifying successful account creation.

Starting URL: https://naveenautomationlabs.com/opencart/index.php?route=account/register

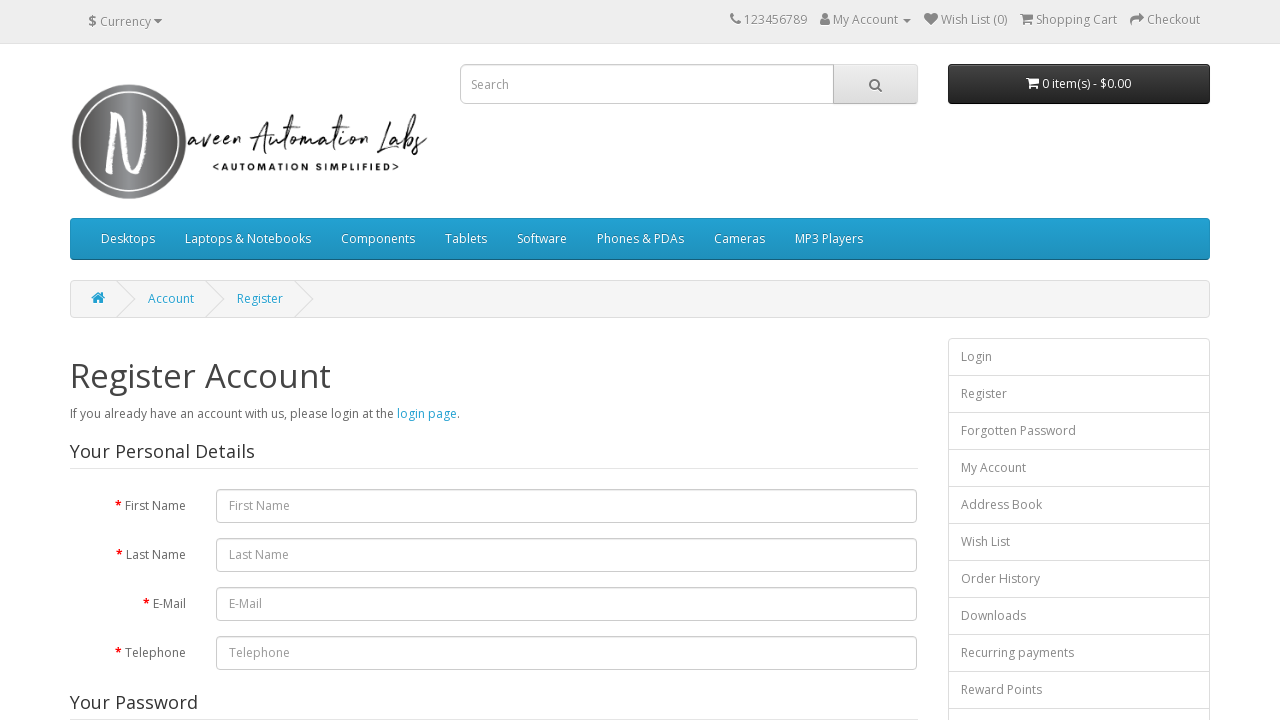

Filled First Name field with 'Michael' on internal:role=textbox[name="First Name"i]
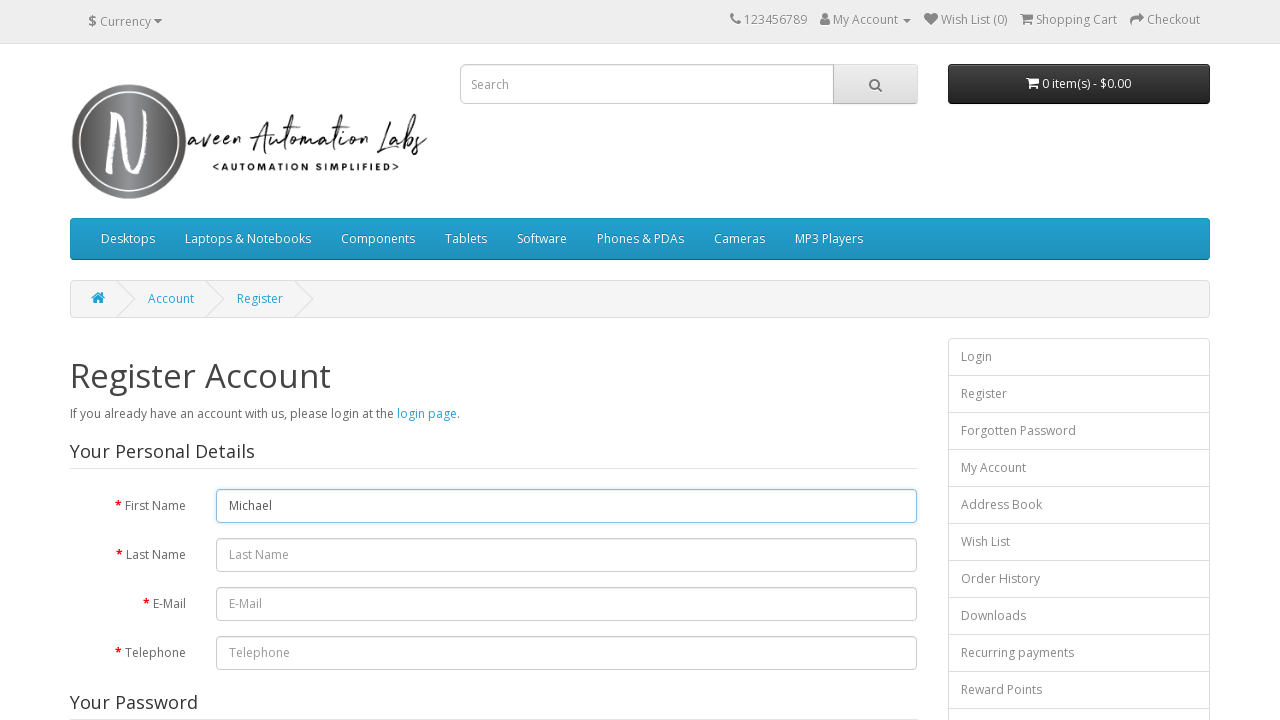

Filled Last Name field with 'Thompson' on internal:role=textbox[name="Last Name"i]
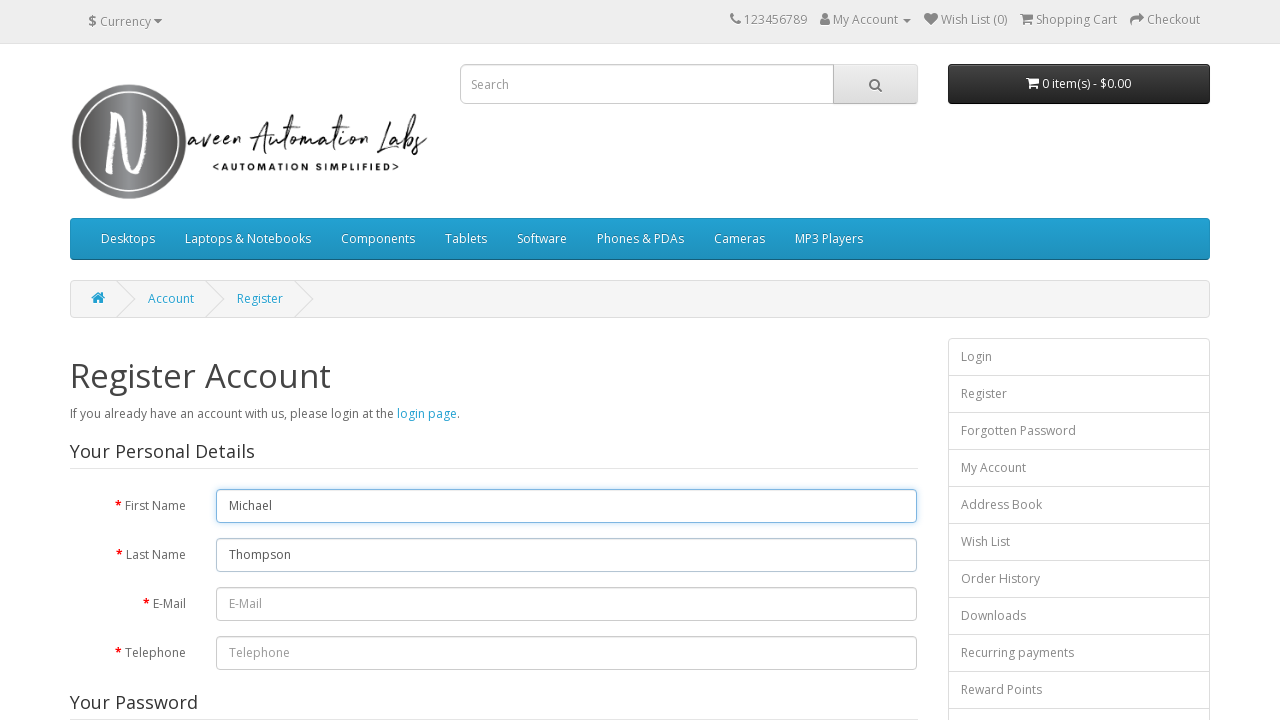

Filled E-Mail field with randomly generated email: auto_ct968ua@nal.com on internal:role=textbox[name="E-Mail"i]
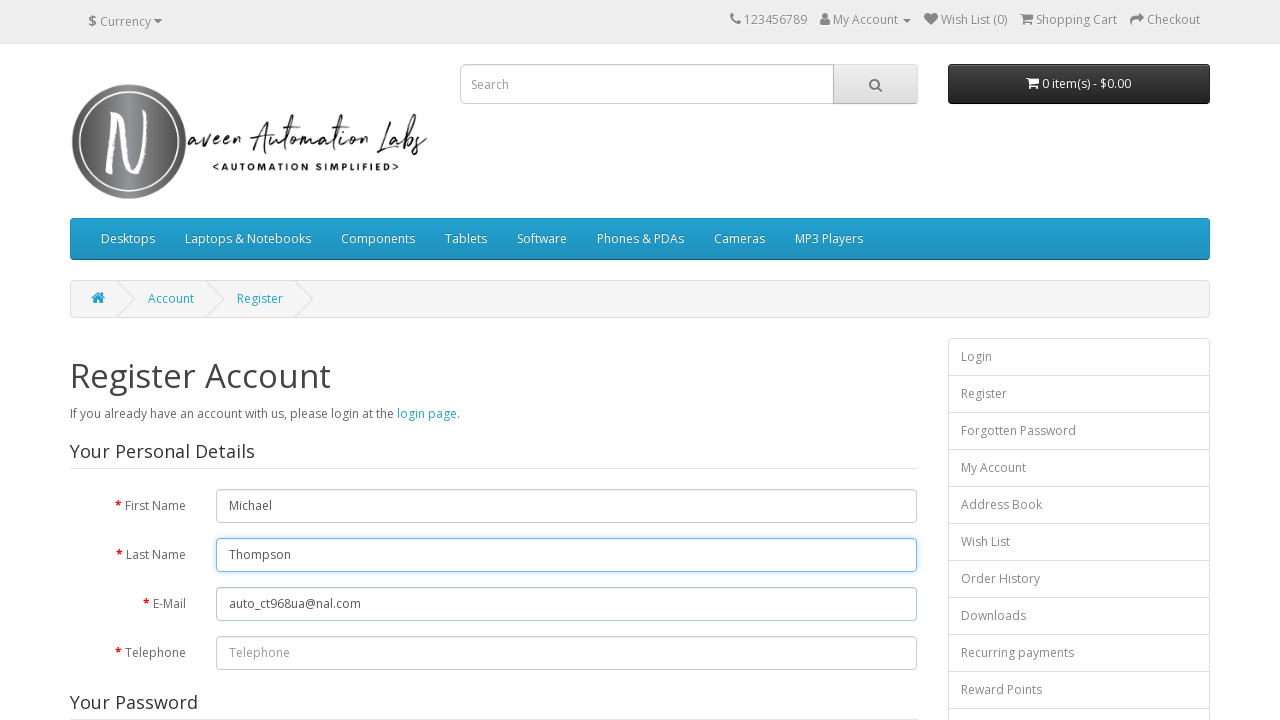

Filled Telephone field with '5551234567' on internal:role=textbox[name="Telephone"i]
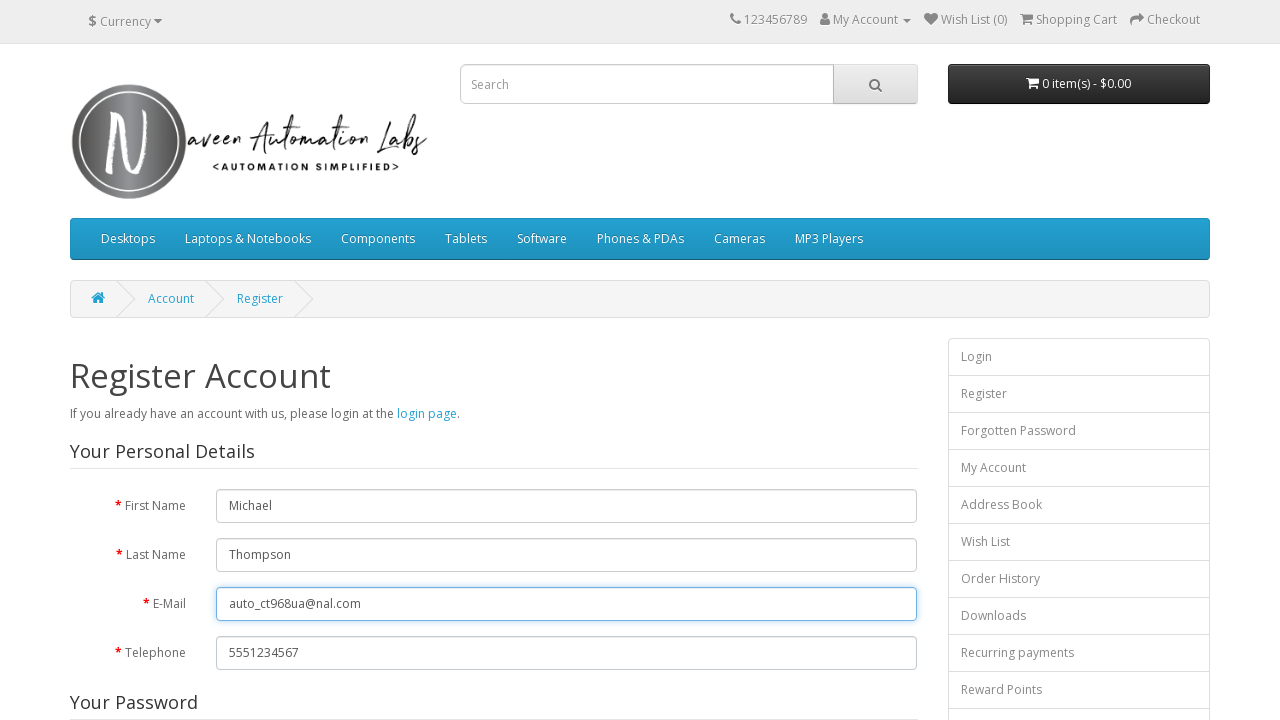

Filled Password field with secure password on internal:role=textbox[name="Password"i] >> nth=0
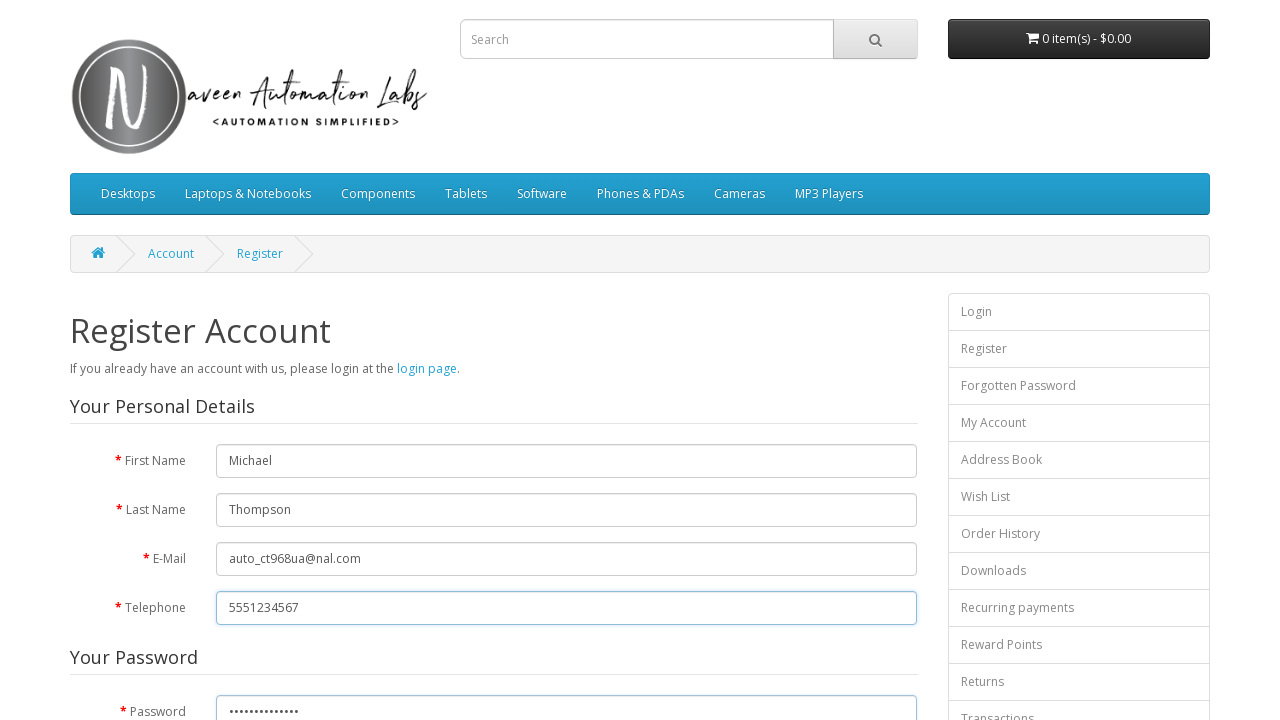

Filled Password Confirm field with matching password on internal:role=textbox[name="Password Confirm"i]
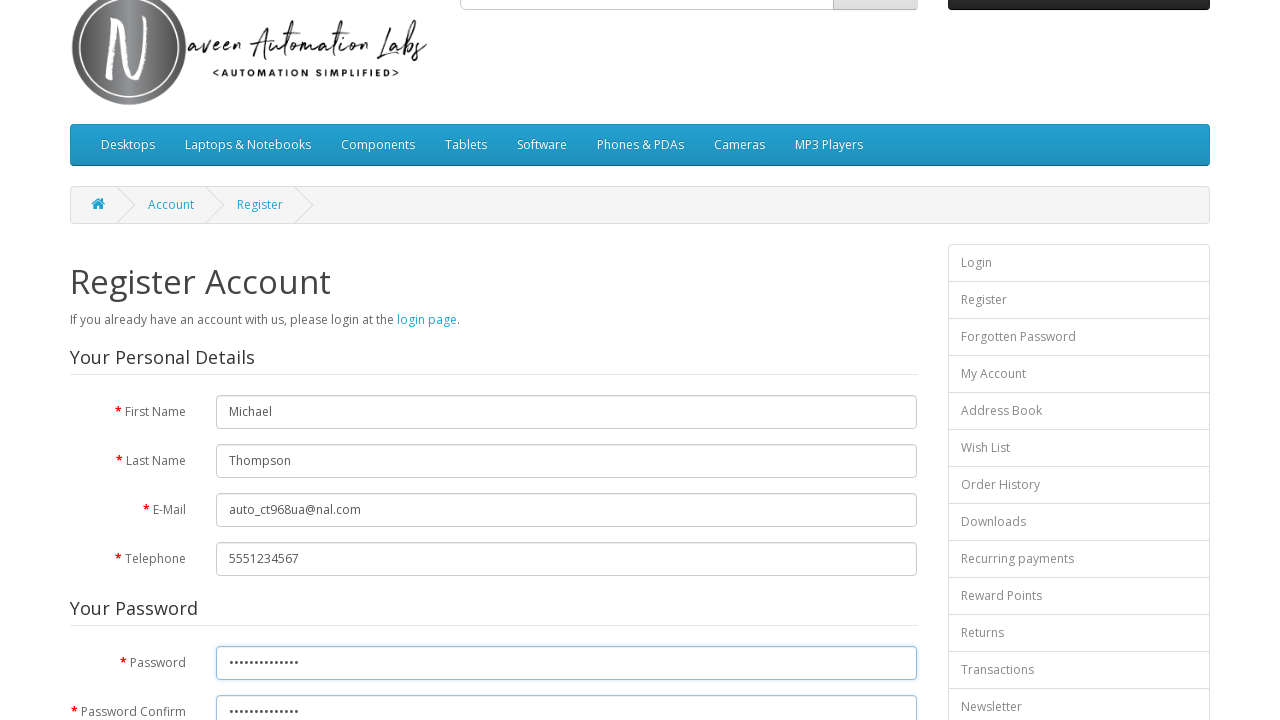

Selected 'Yes' for newsletter subscription preference at (223, 373) on internal:role=radio[name="Yes"i]
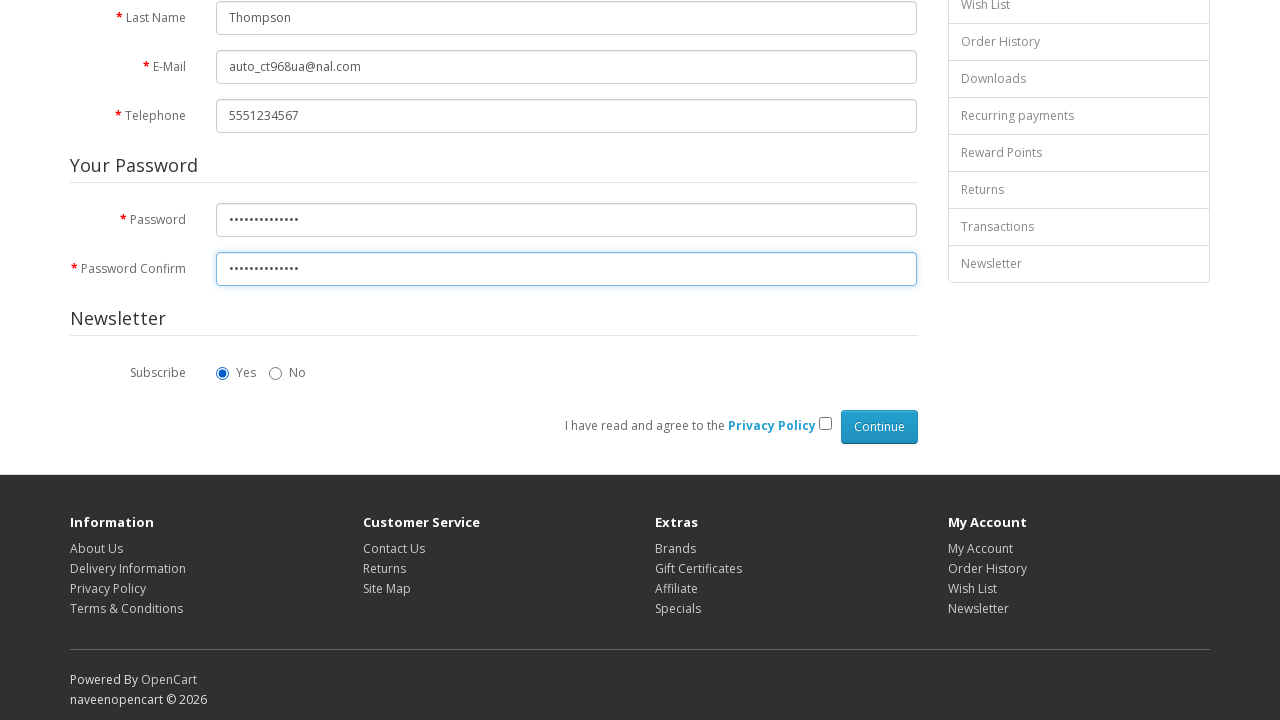

Clicked checkbox to agree to terms and conditions at (825, 424) on [name='agree']
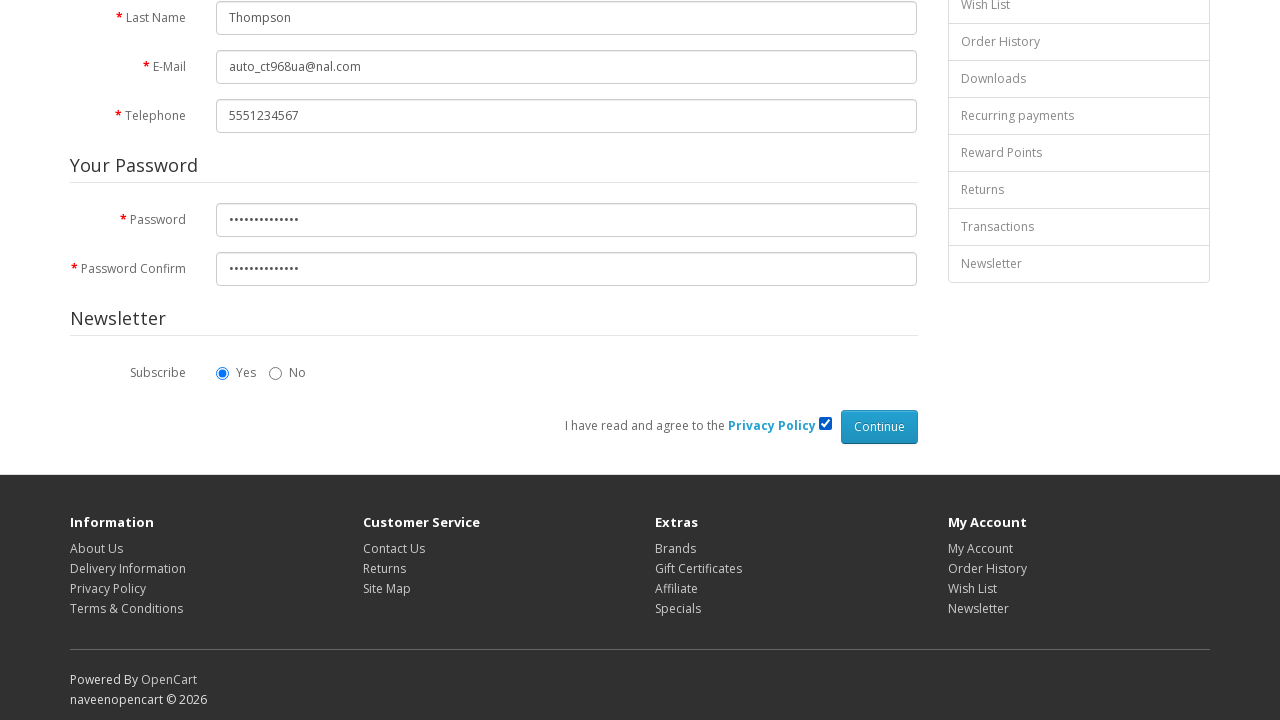

Clicked Continue button to submit registration form at (879, 427) on internal:role=button[name="Continue"i]
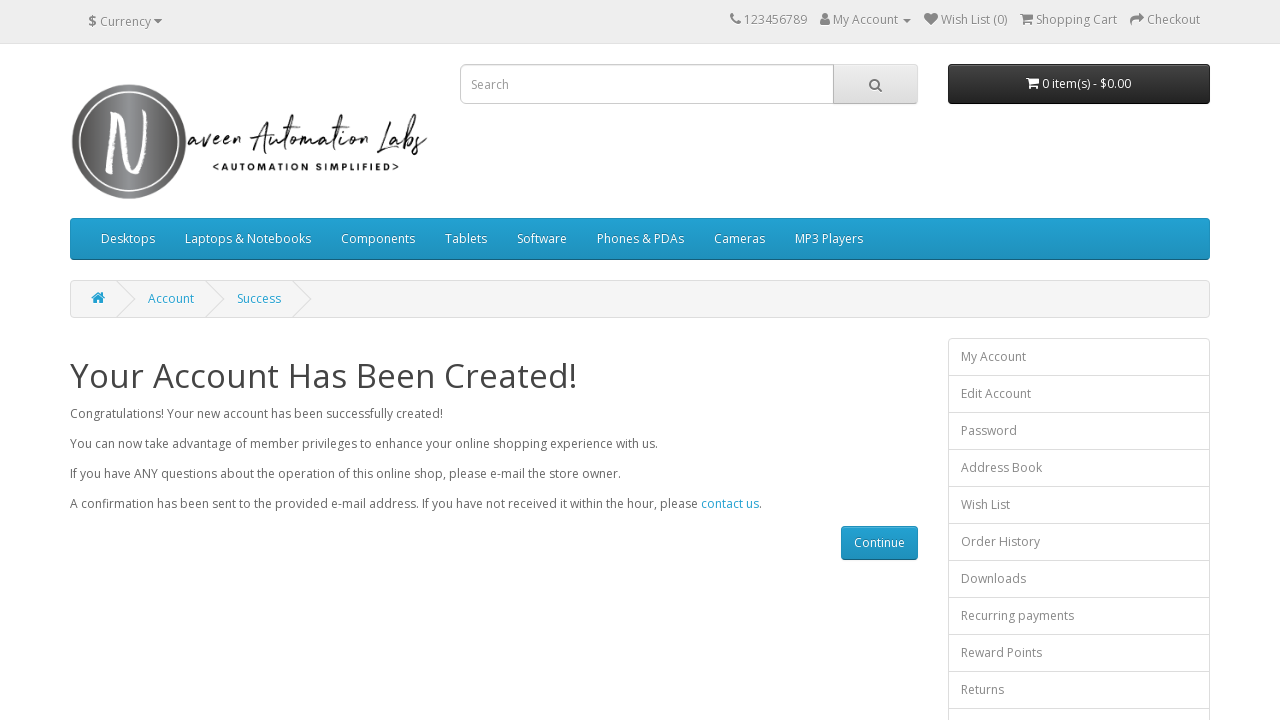

Verified successful account creation with success message displayed
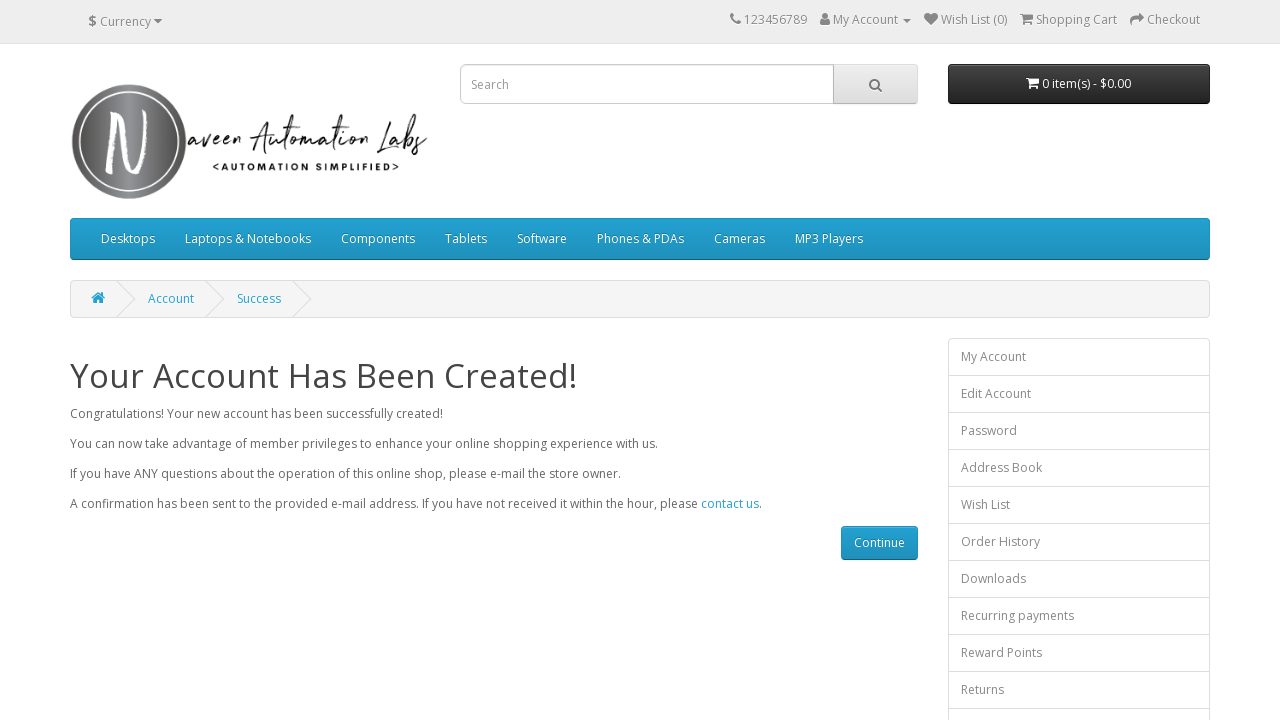

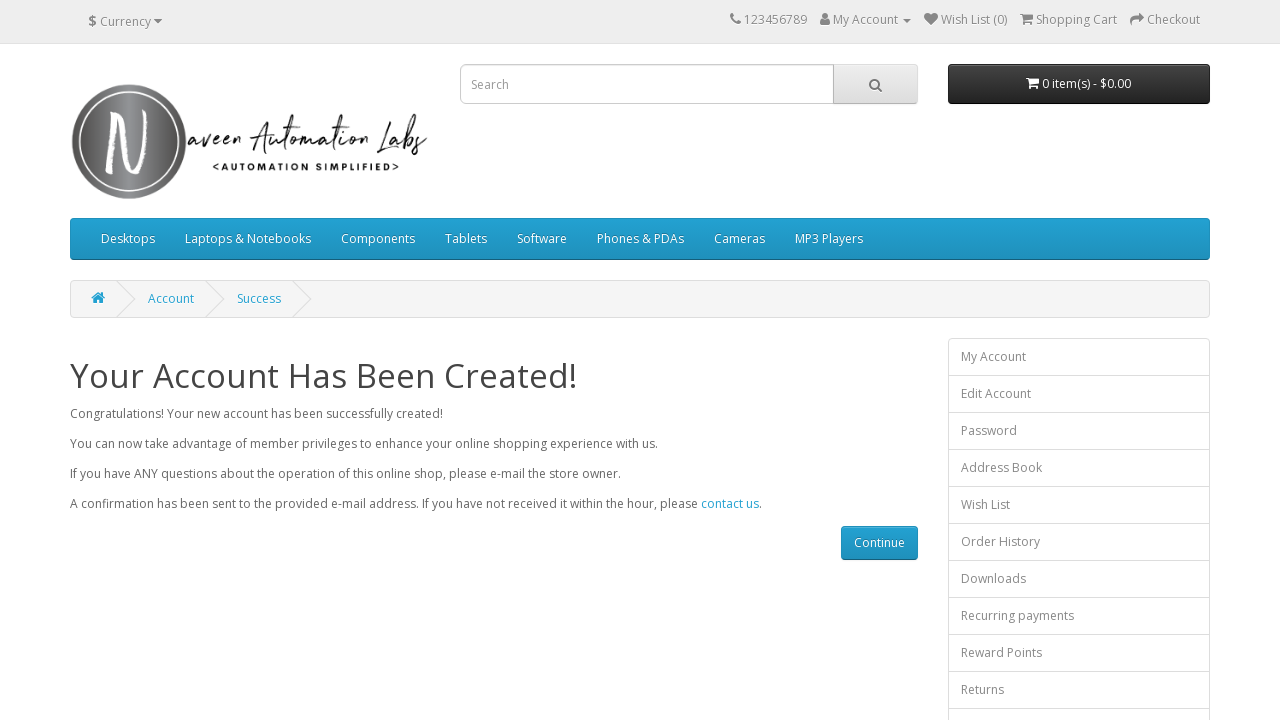